Tests scrolling functionality on a page and within a table, then verifies table values can be accessed

Starting URL: https://rahulshettyacademy.com/AutomationPractice

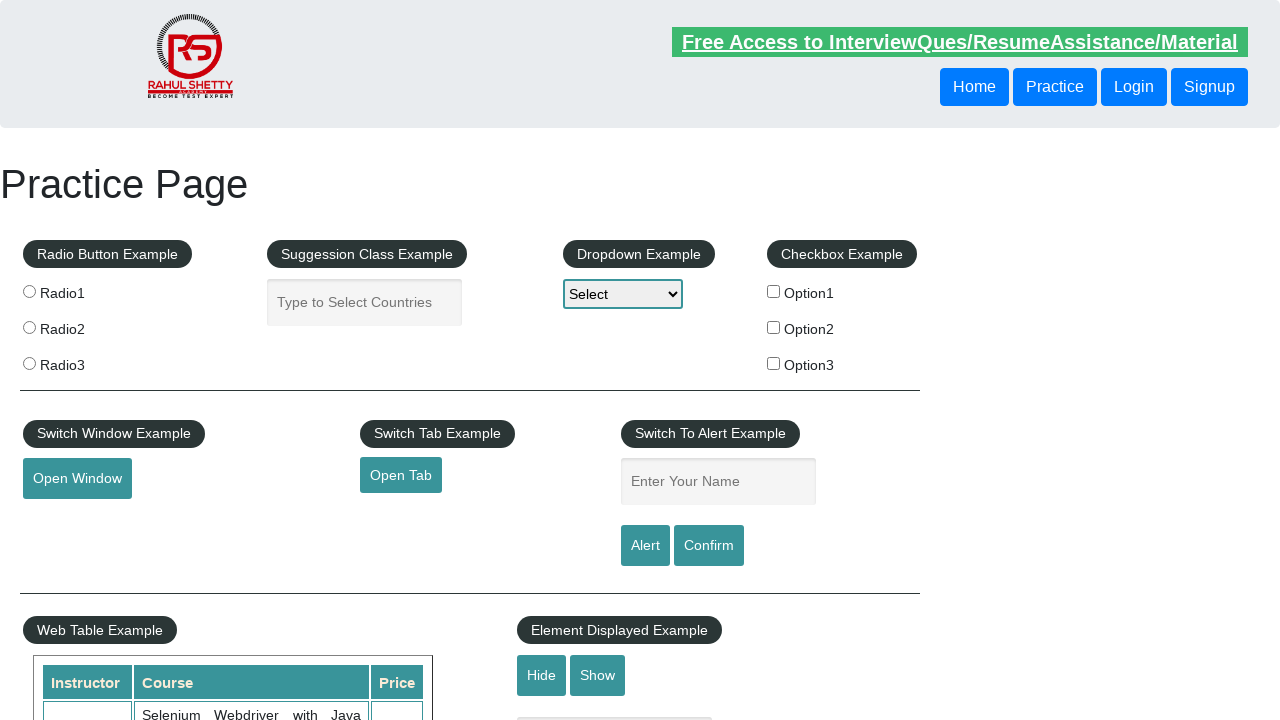

Scrolled page down by 500 pixels using JavaScript
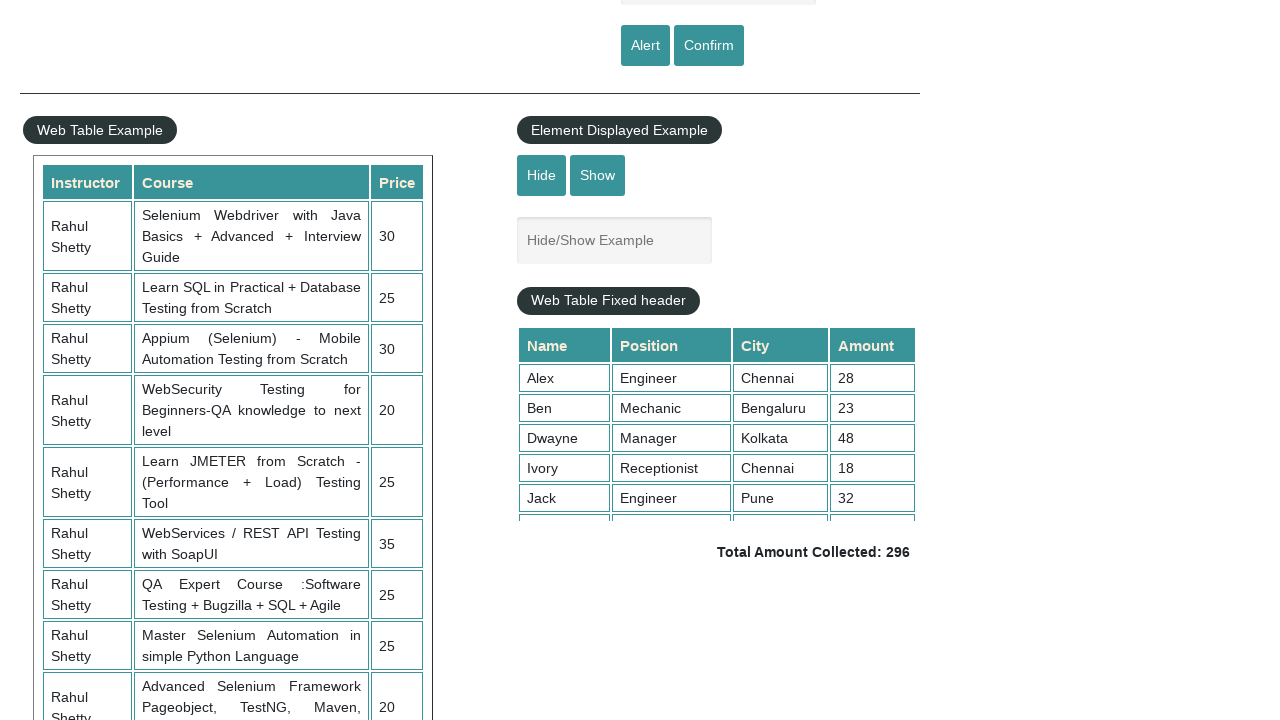

Waited 3 seconds for scroll animation to complete
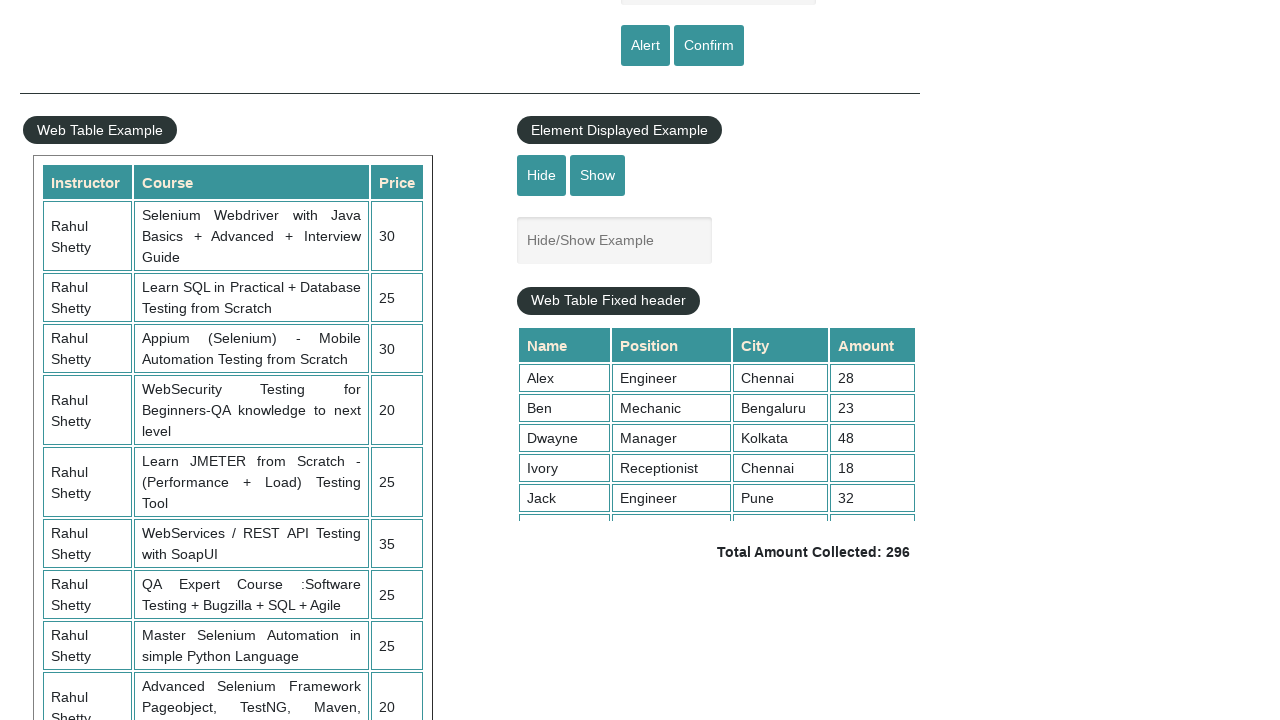

Scrolled within the fixed header table to position 5000
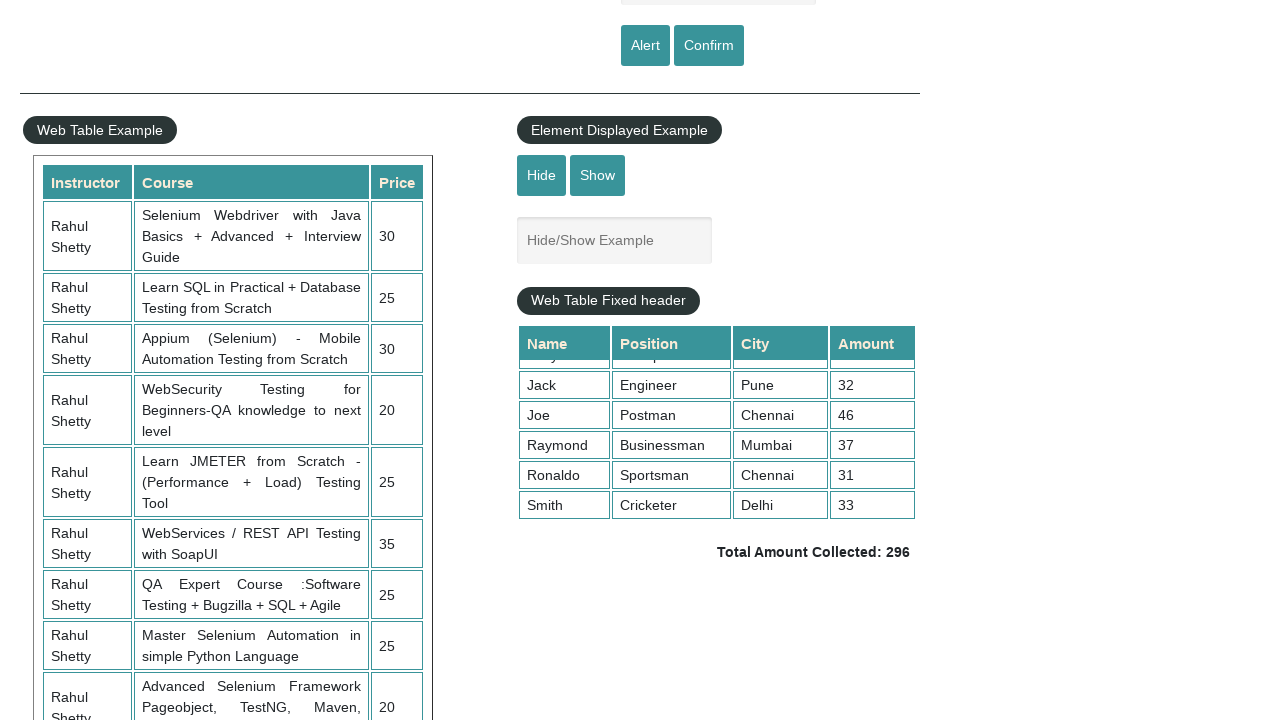

Retrieved all values from the 4th column of the table
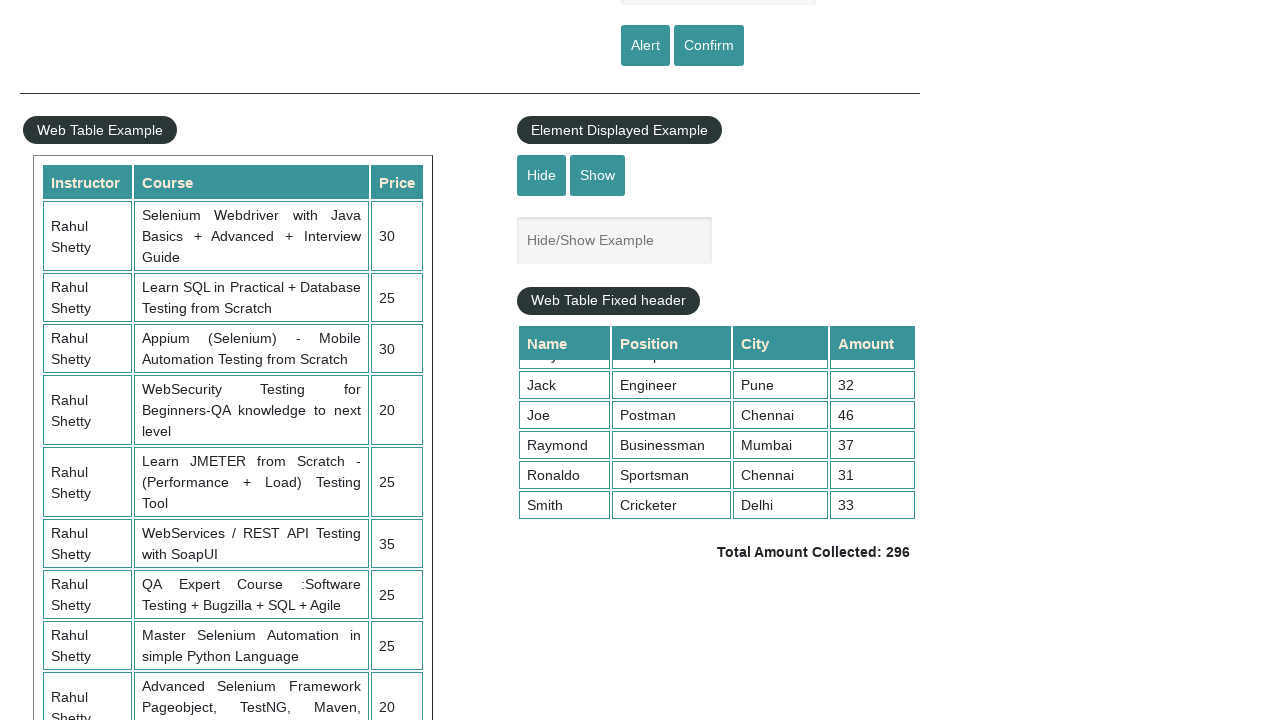

Calculated sum of table column 4 values: 296
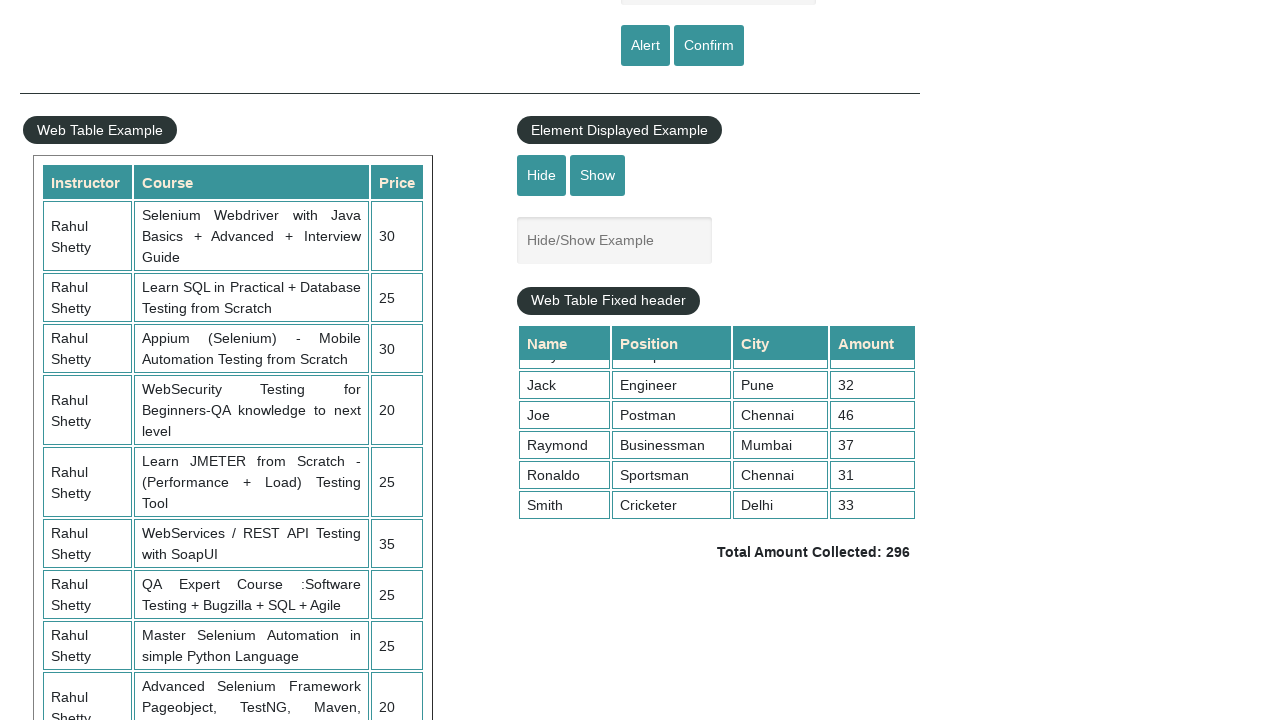

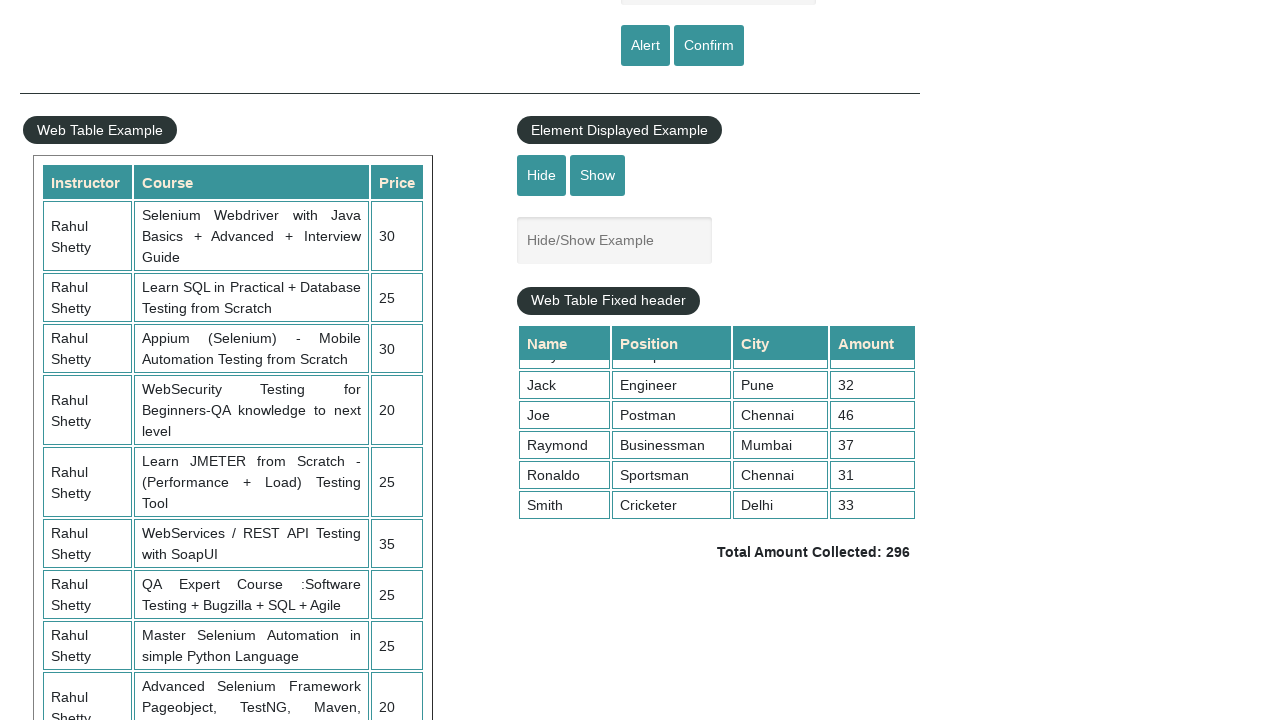